Navigates to rahulshettyacademy.com website and retrieves the page title

Starting URL: https://rahulshettyacademy.com

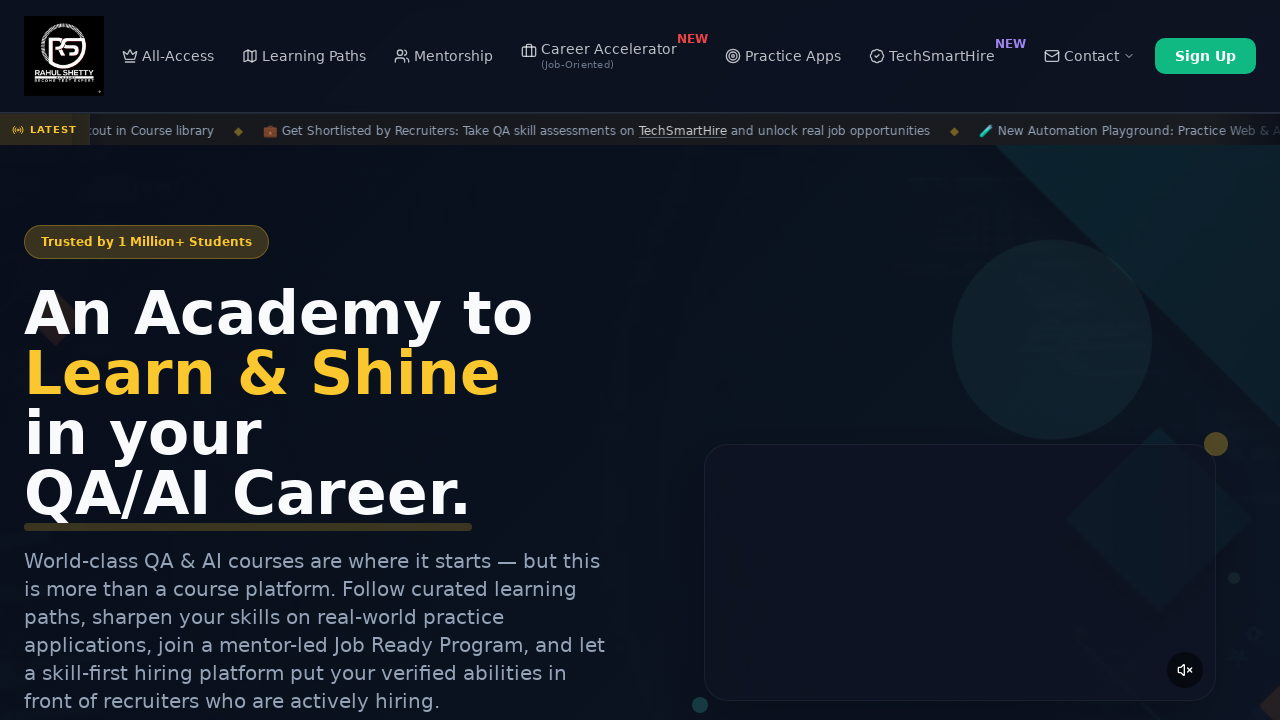

Navigated to rahulshettyacademy.com
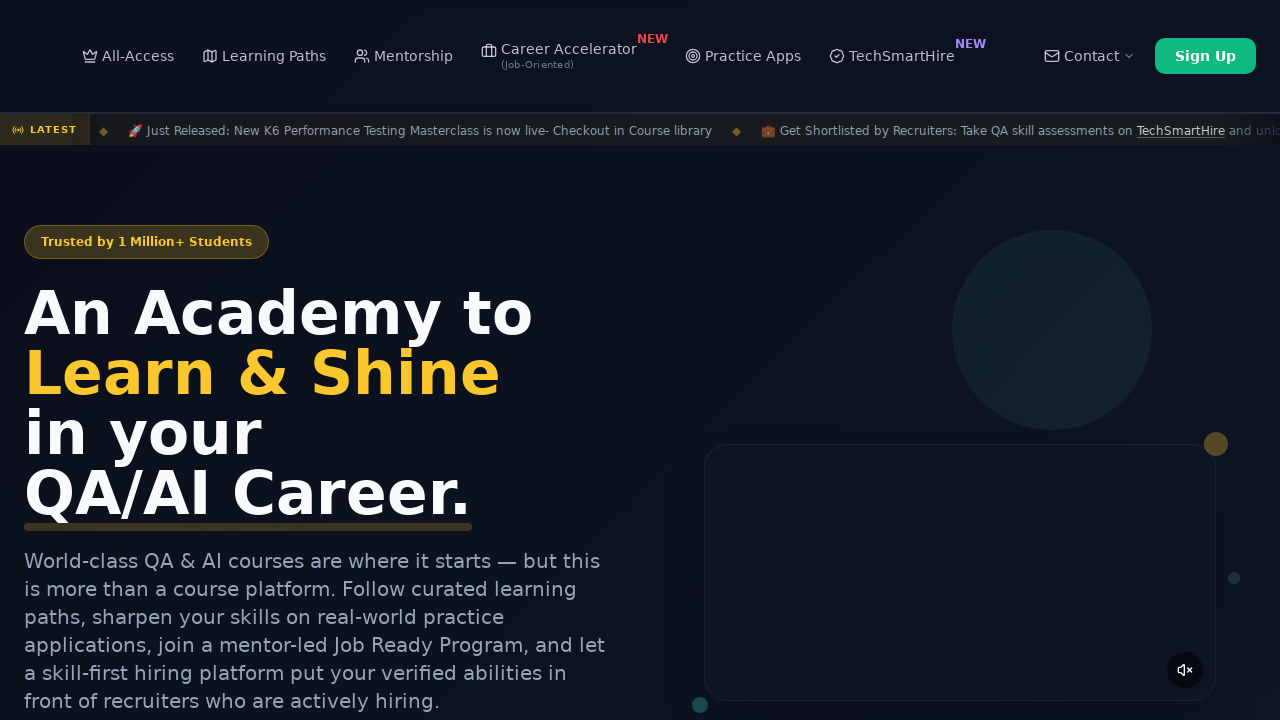

Retrieved page title: Rahul Shetty Academy | QA Automation, Playwright, AI Testing & Online Training
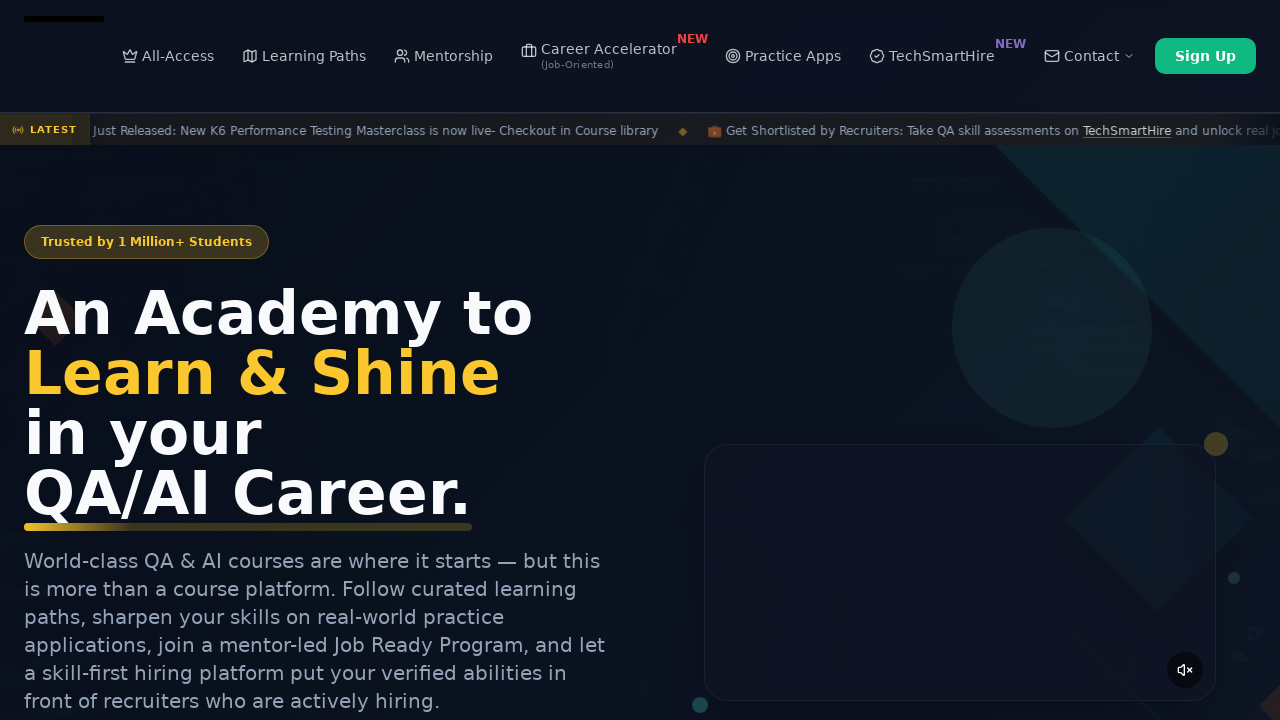

Printed page title to console
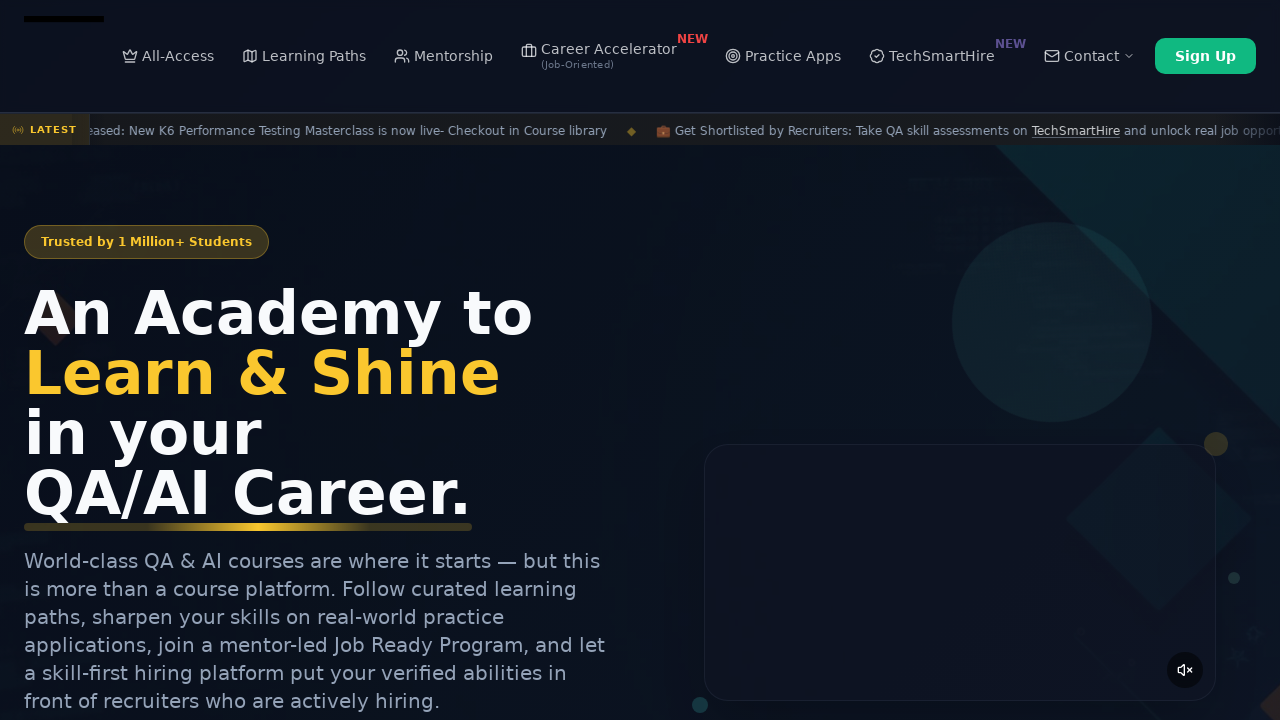

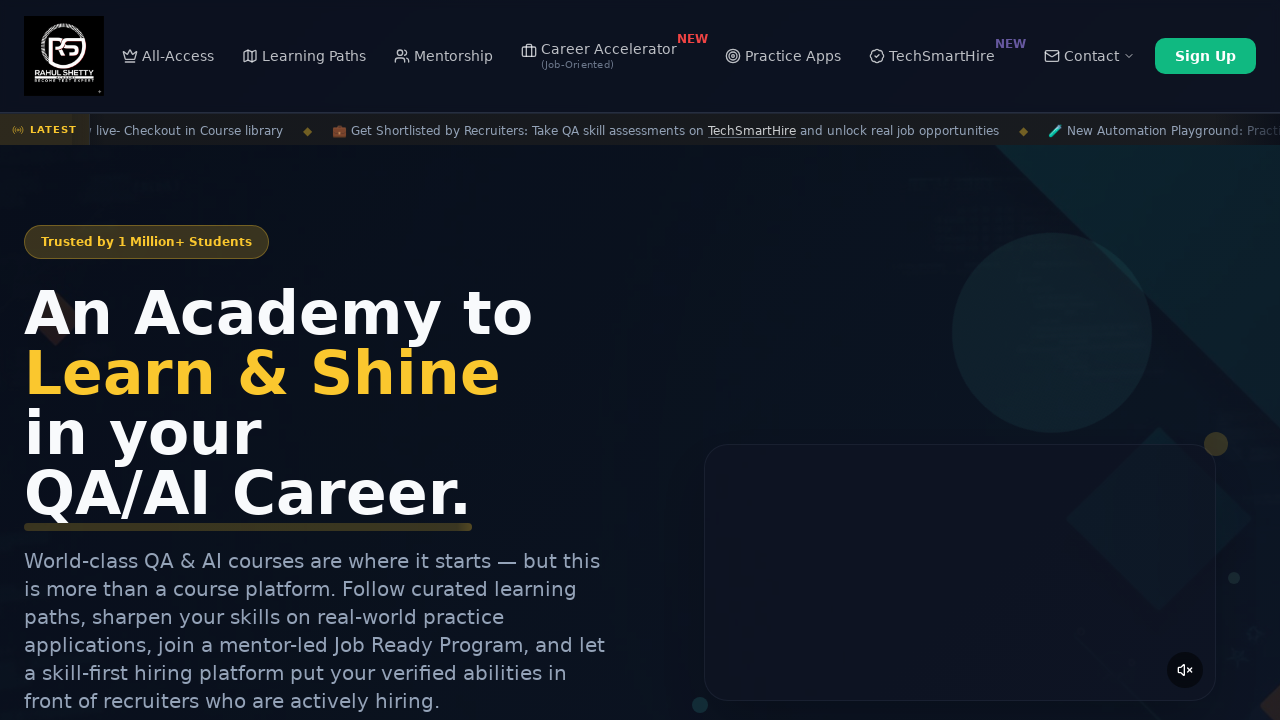